Tests extracting values from page elements including button text content, input field values, and element attributes on a practice page

Starting URL: https://www.letskodeit.com/practice

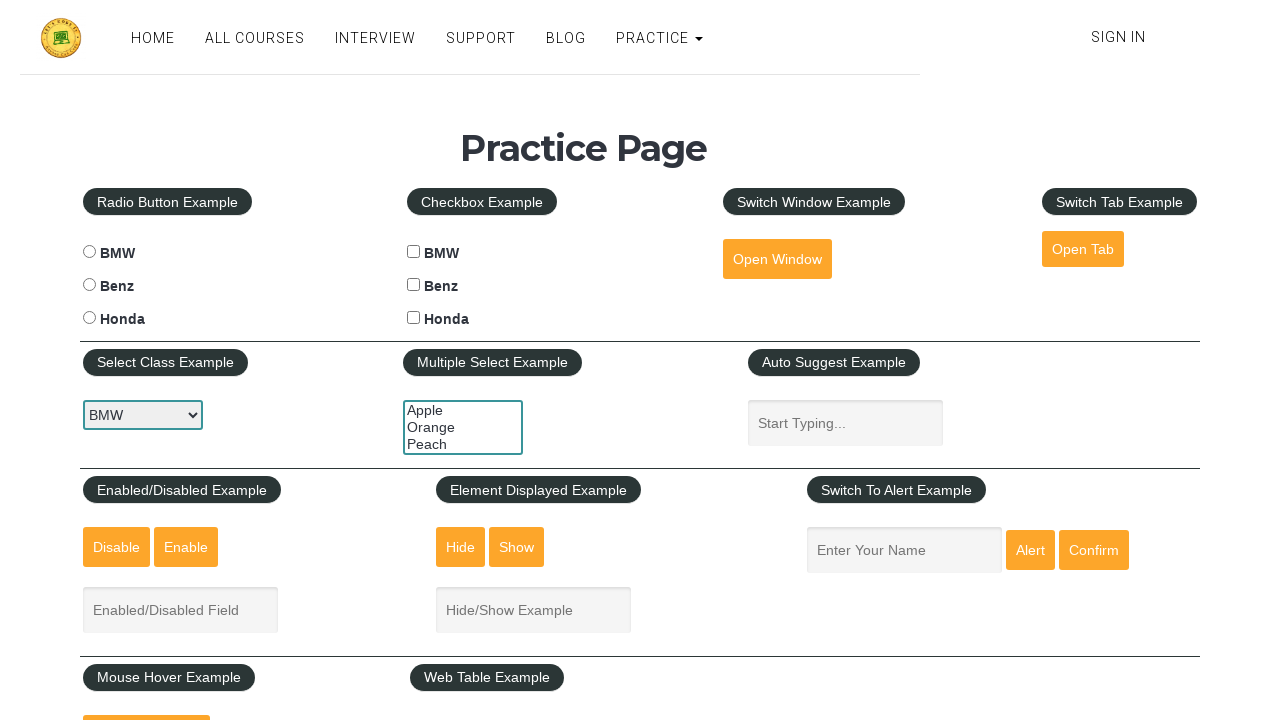

Waited for page to load (networkidle)
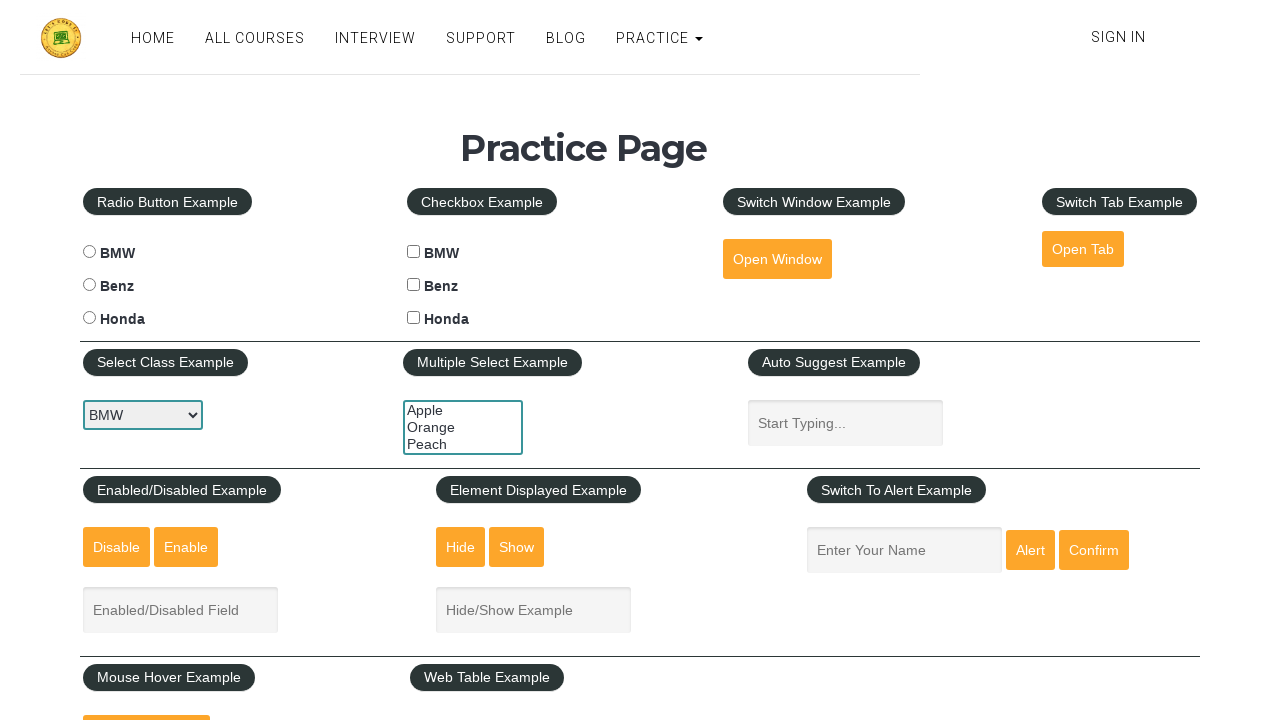

Located Open Window button
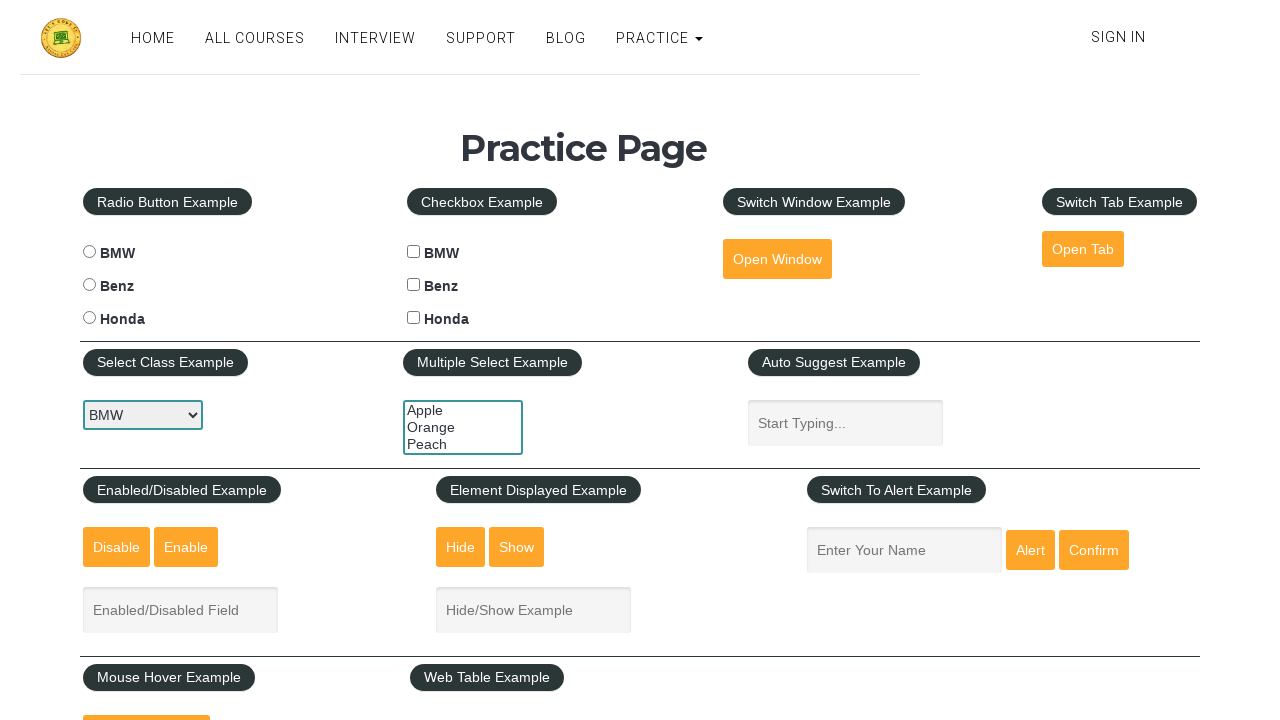

Extracted button text content
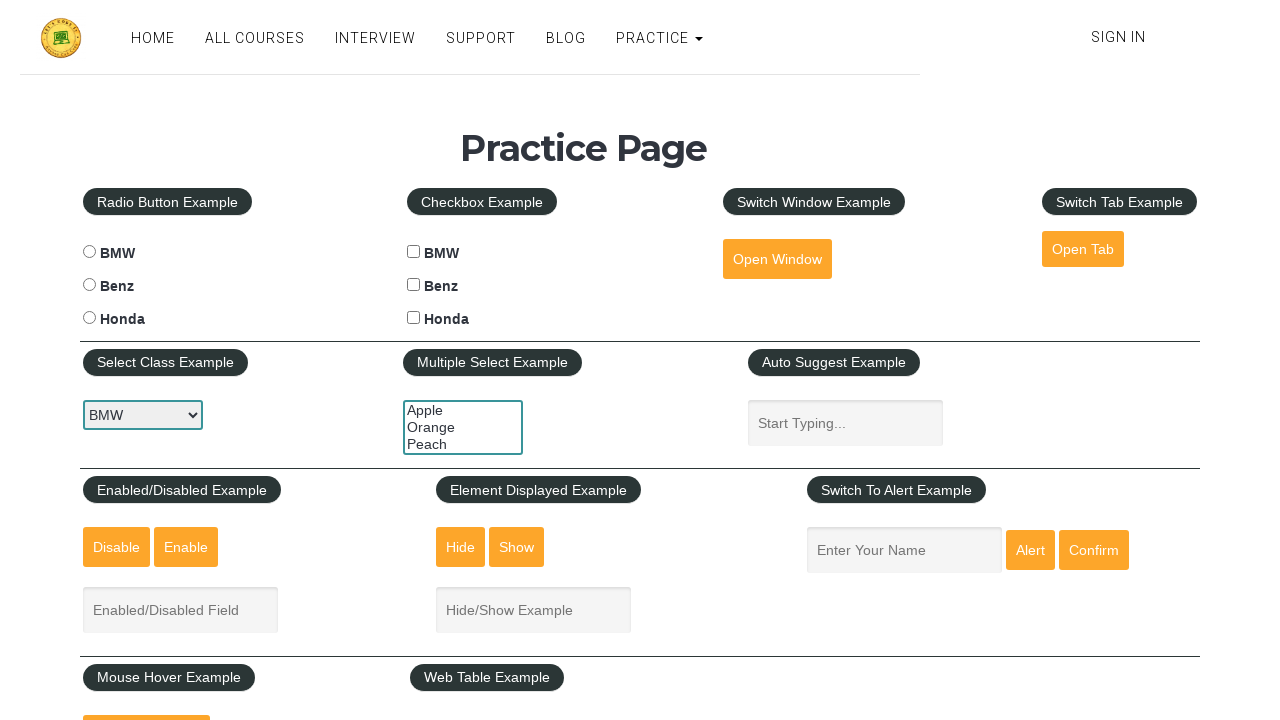

Verified button text is 'Open Window'
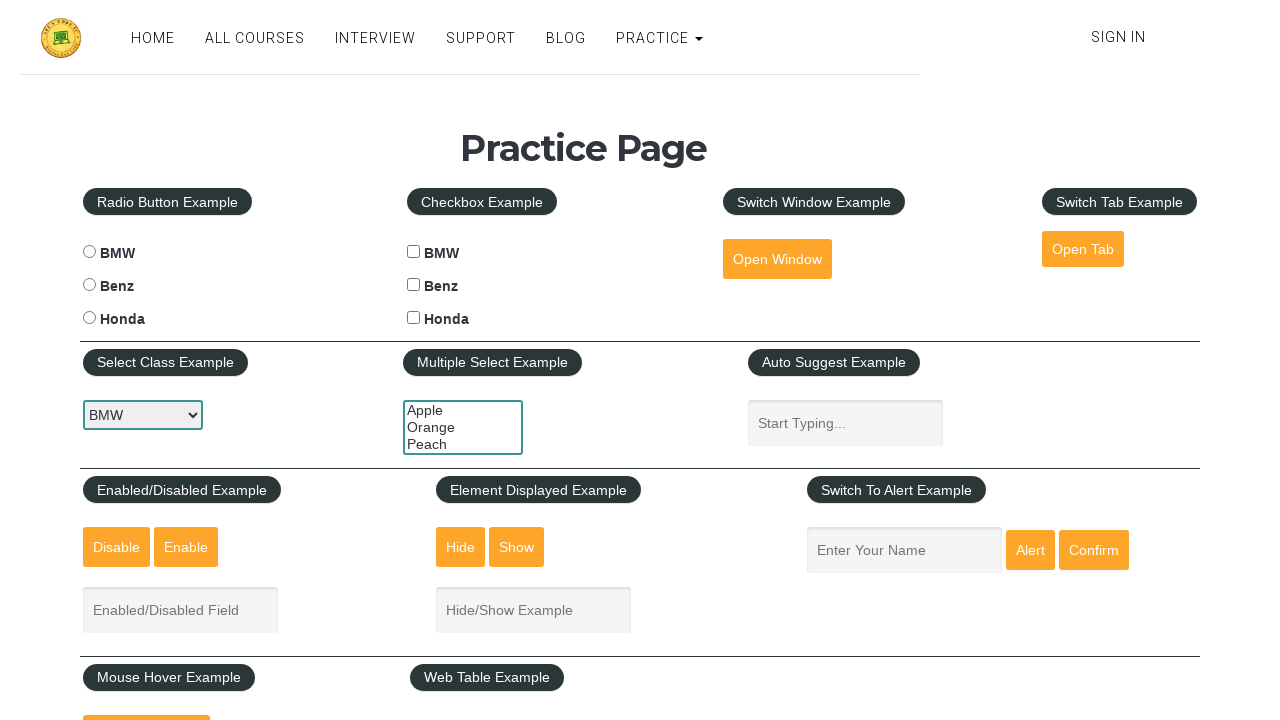

Located input field with placeholder 'Enter your name'
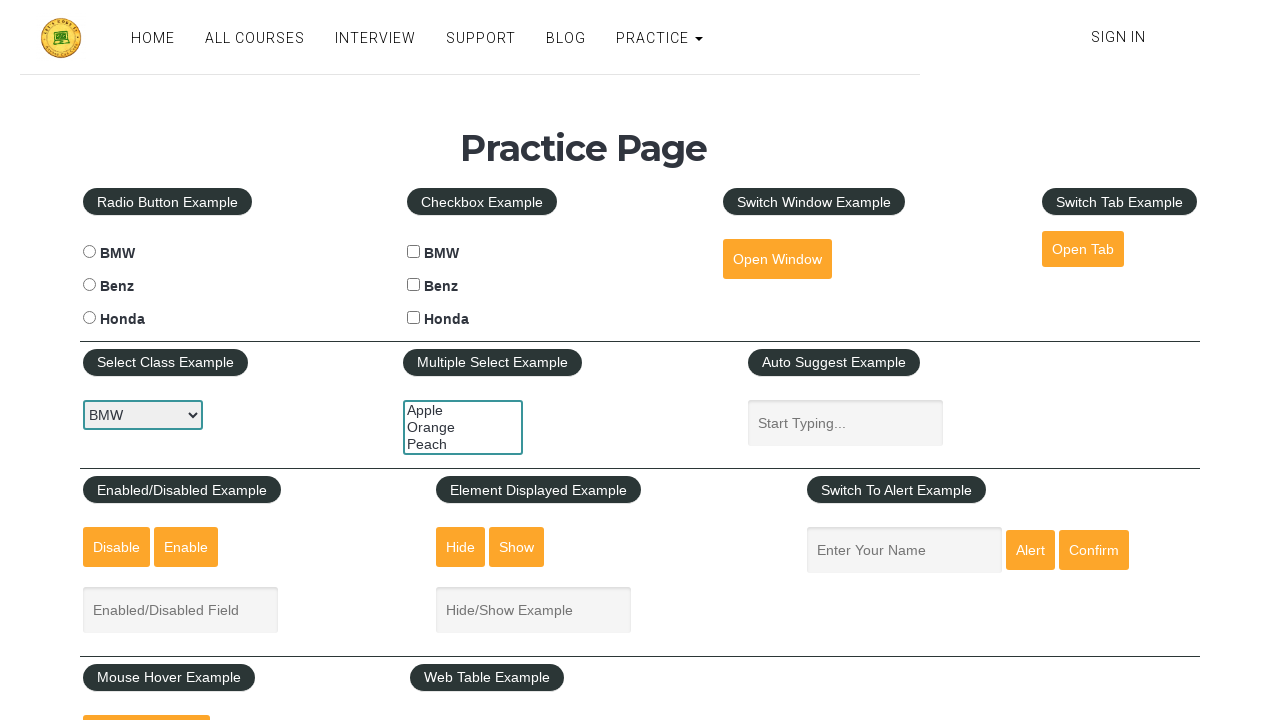

Filled input field with 'John Doe' on internal:attr=[placeholder="Enter your name"i]
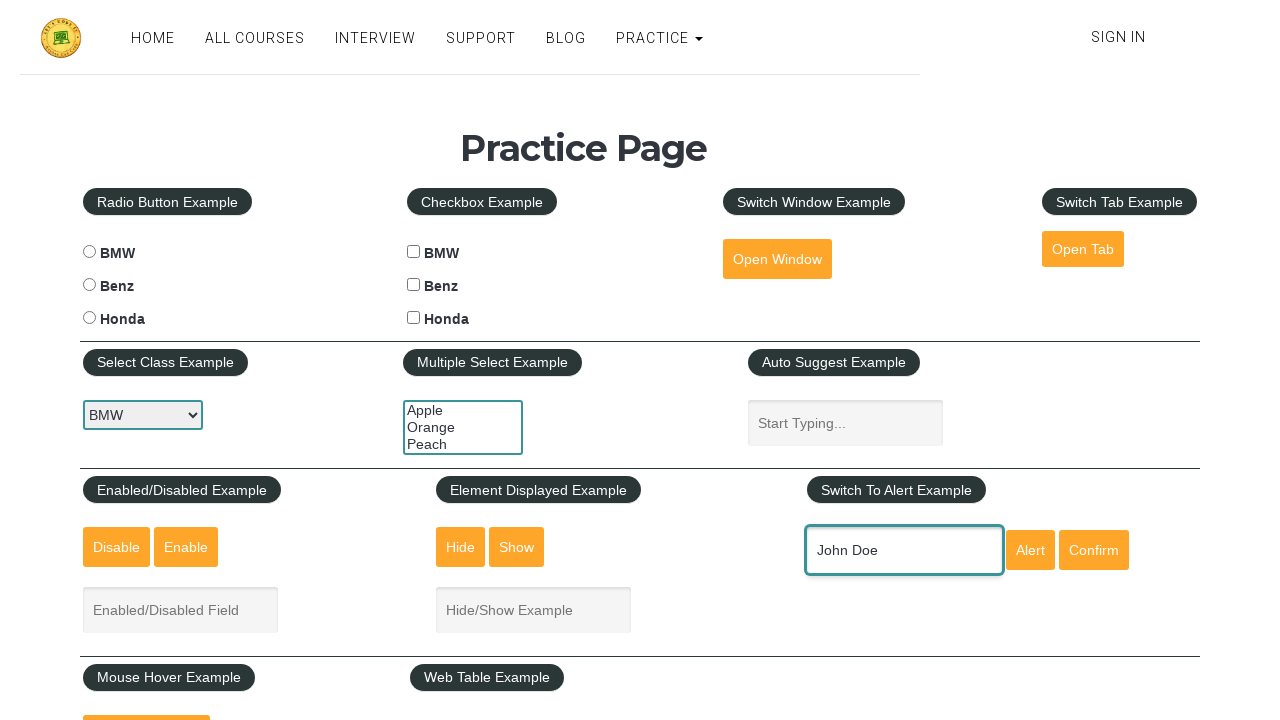

Extracted input field value
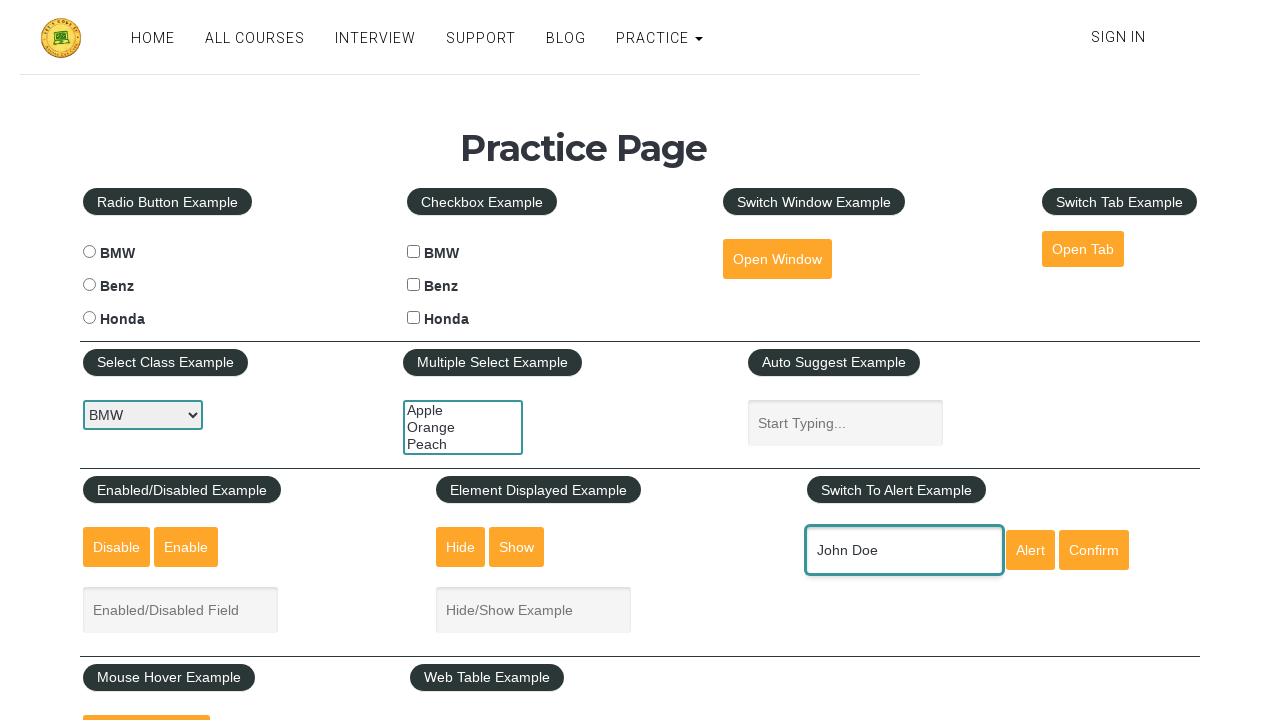

Verified input field value is 'John Doe'
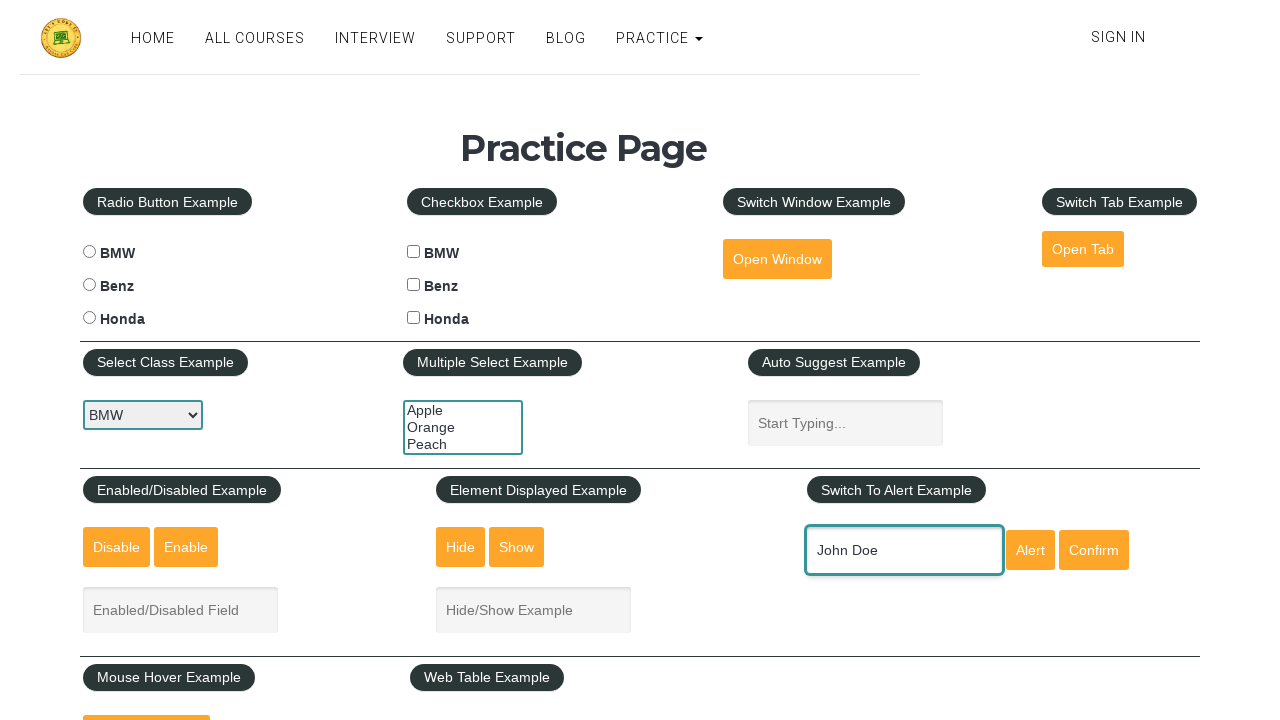

Extracted name attribute from input field
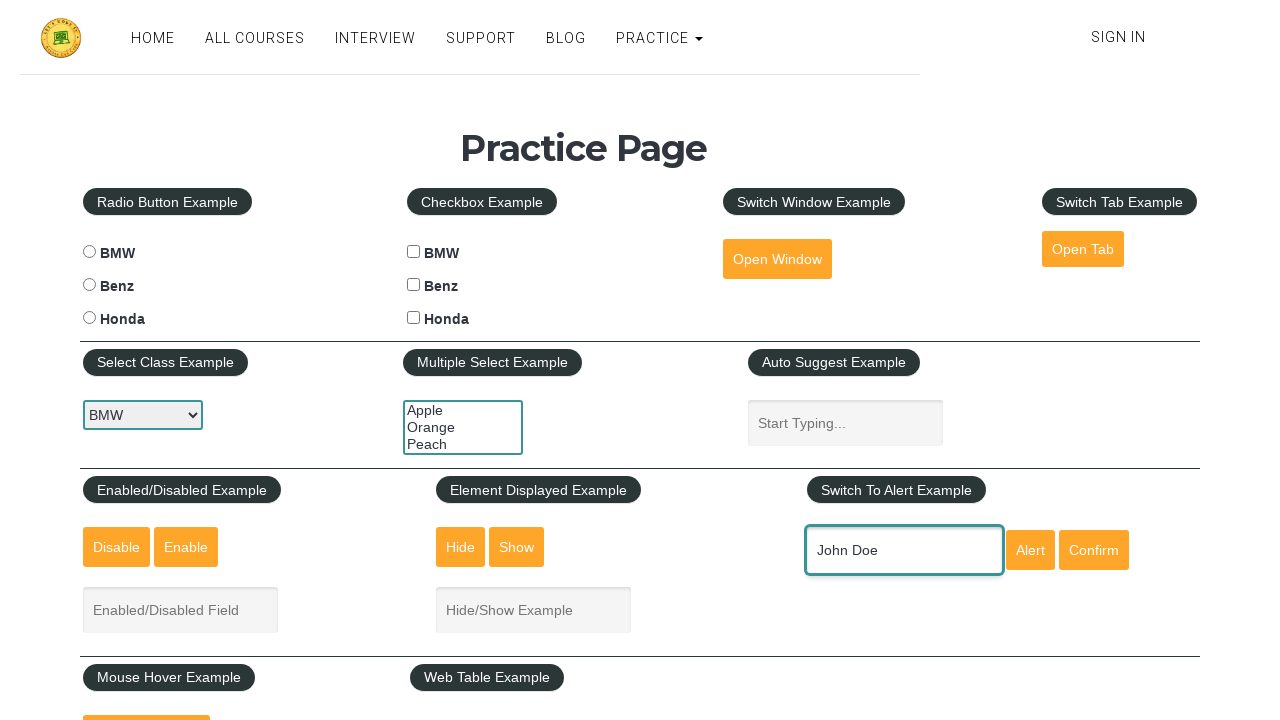

Verified name attribute is 'enter-name'
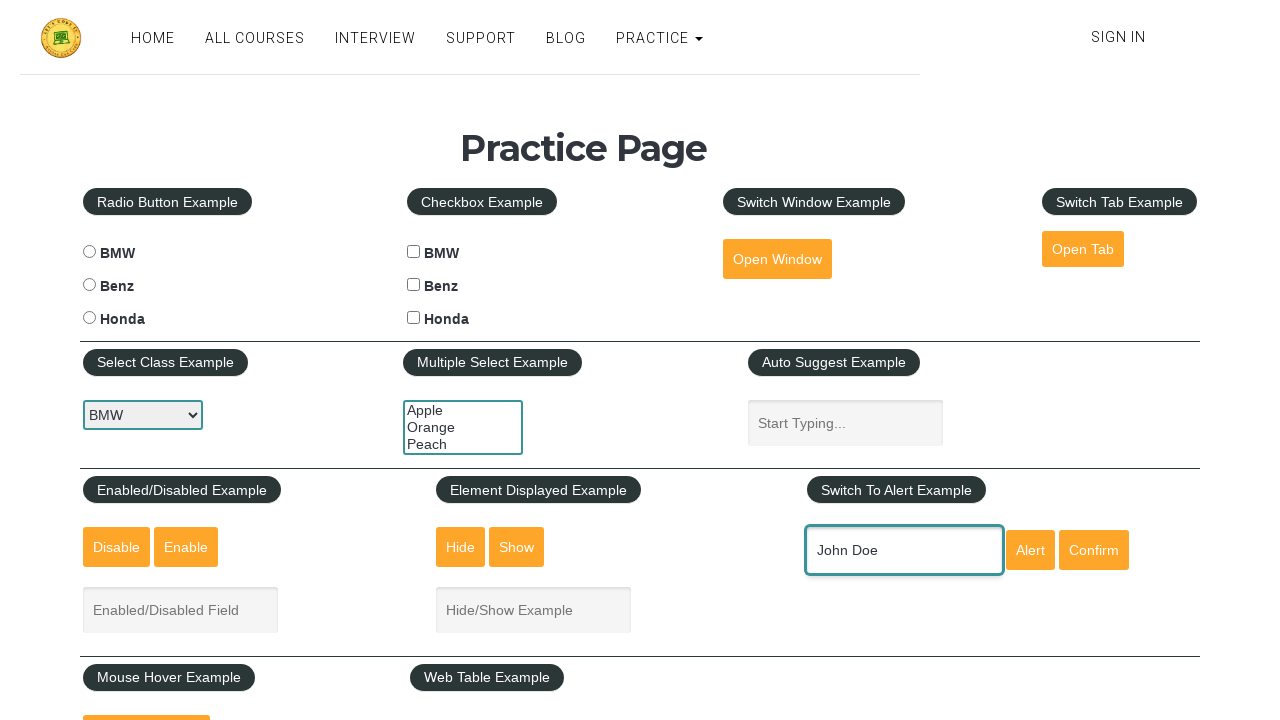

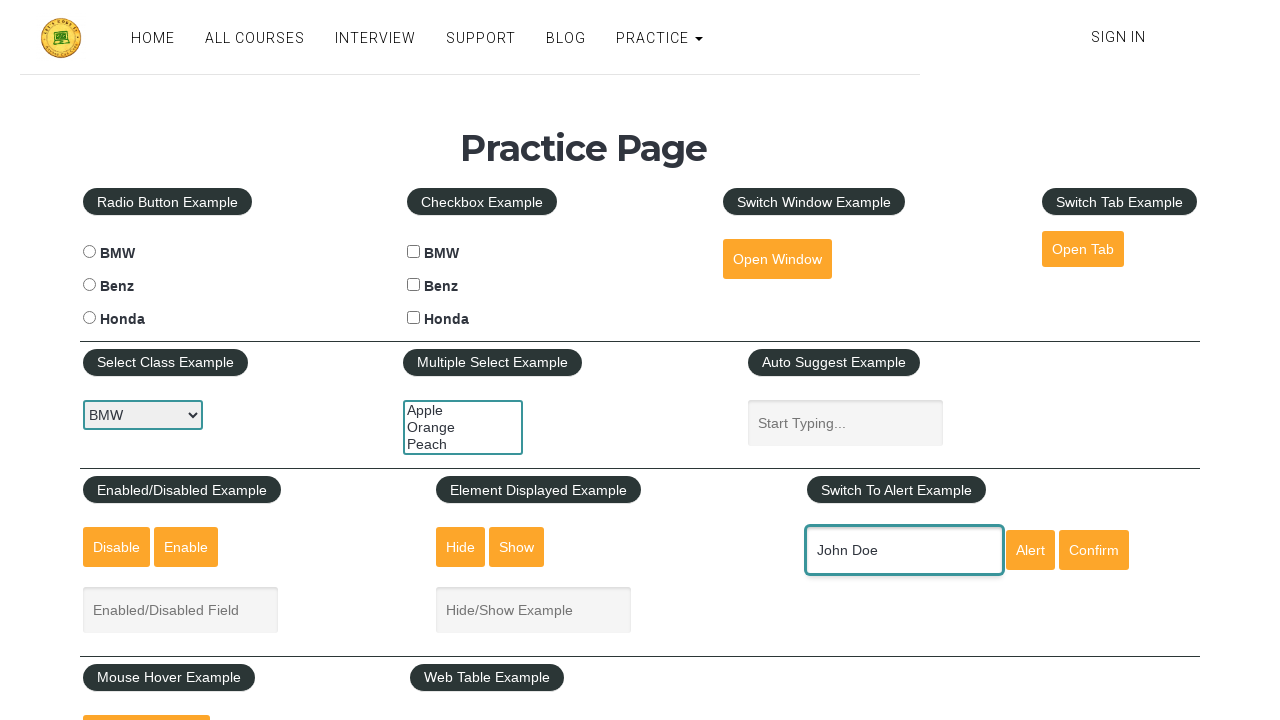